Tests a slow calculator by entering a delay value, performing addition (7+8), and verifying the result equals 15

Starting URL: https://bonigarcia.dev/selenium-webdriver-java/slow-calculator.html

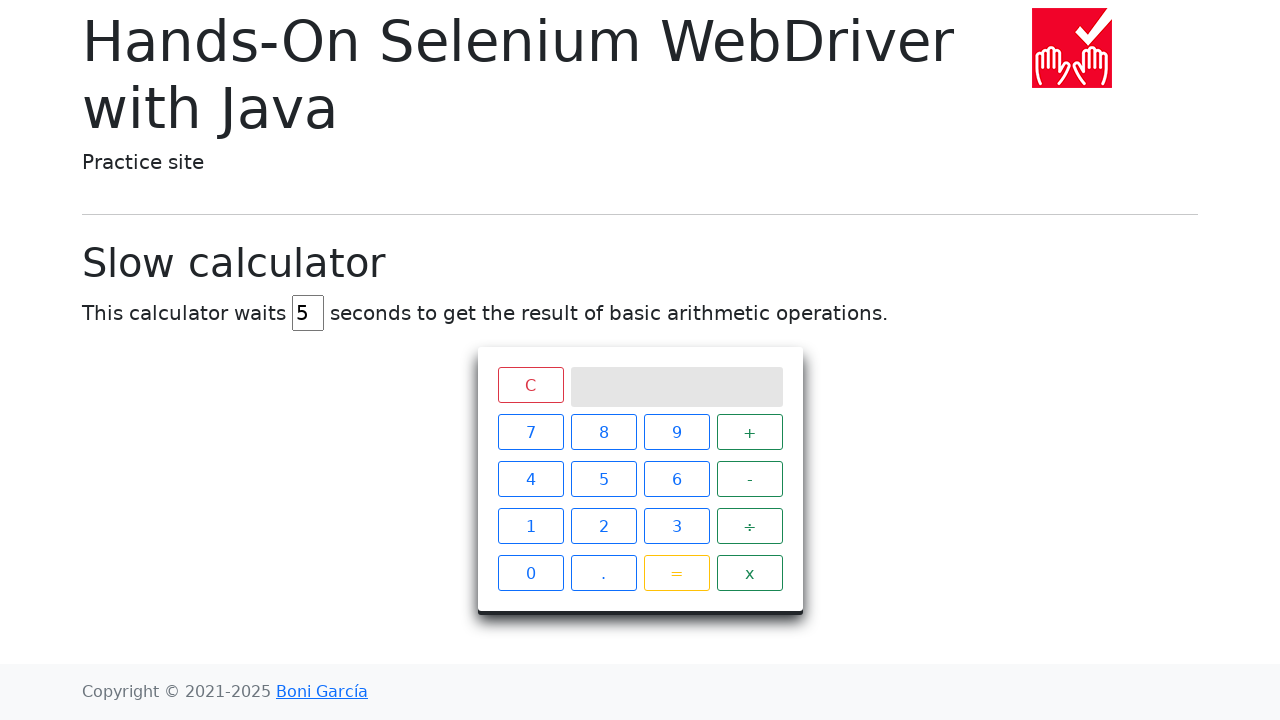

Cleared the delay input field on input#delay
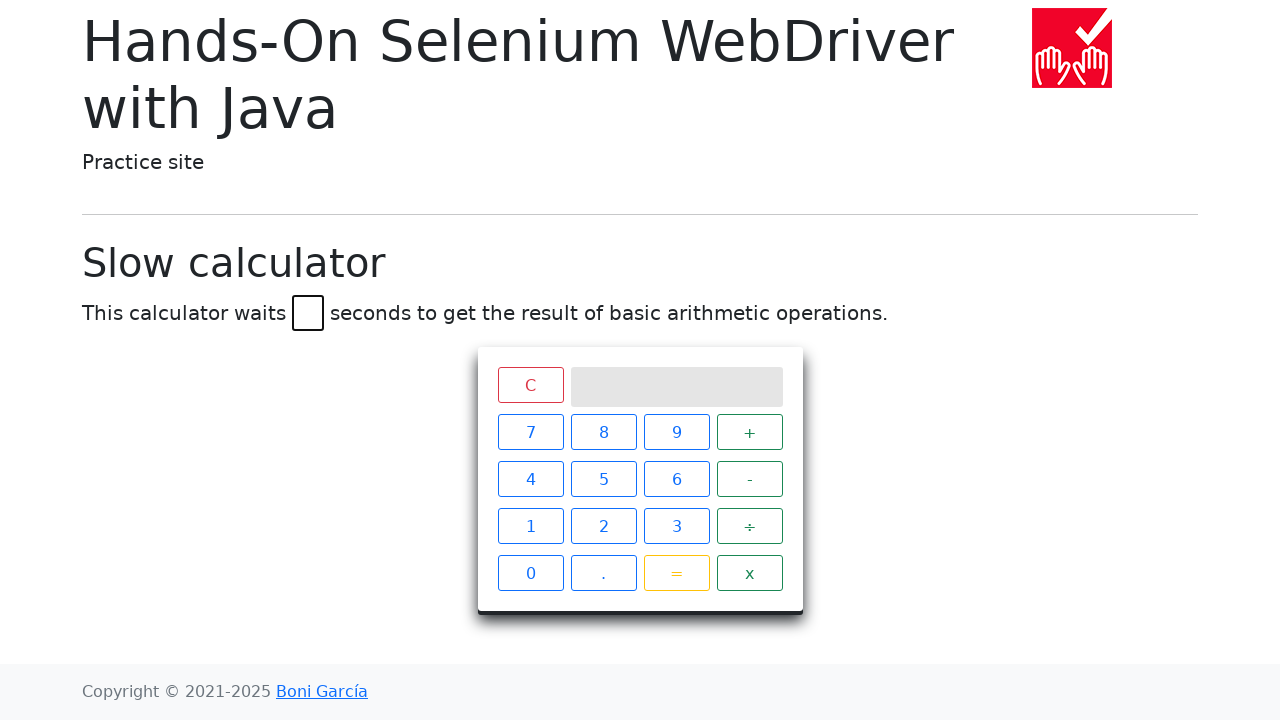

Filled delay input with '45' seconds on input#delay
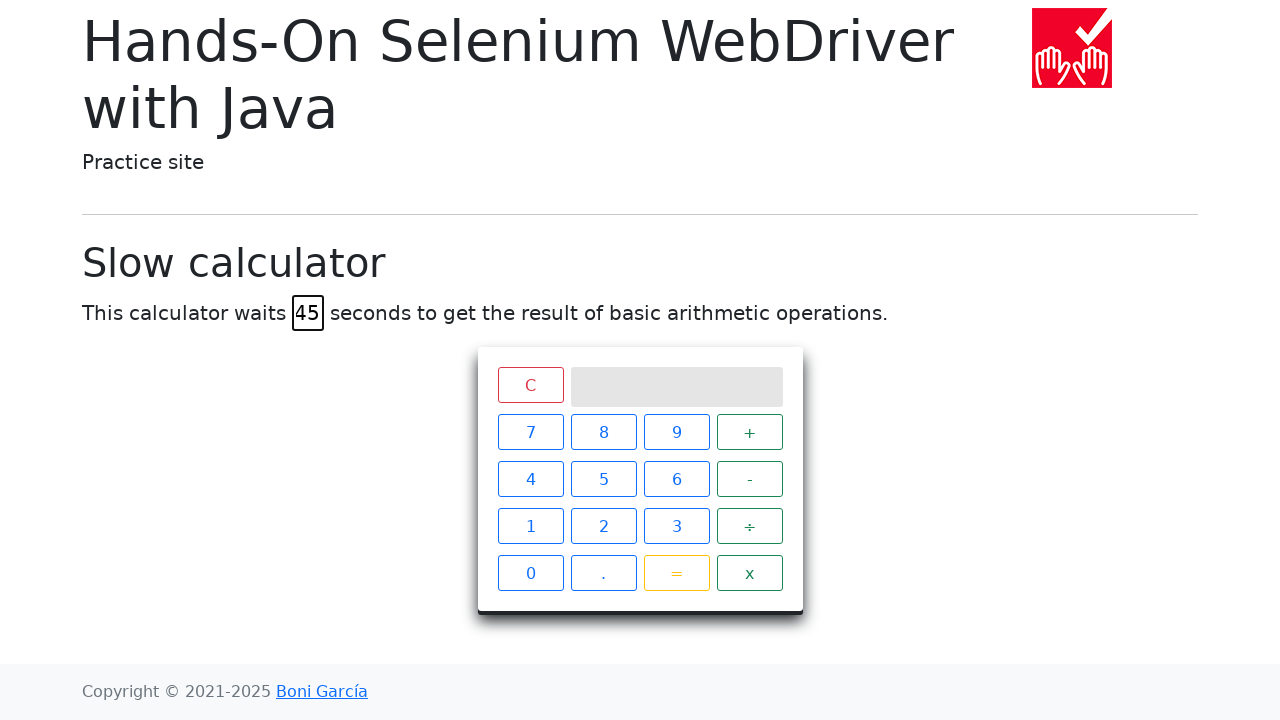

Clicked number 7 at (530, 432) on xpath=//span[text()='7']
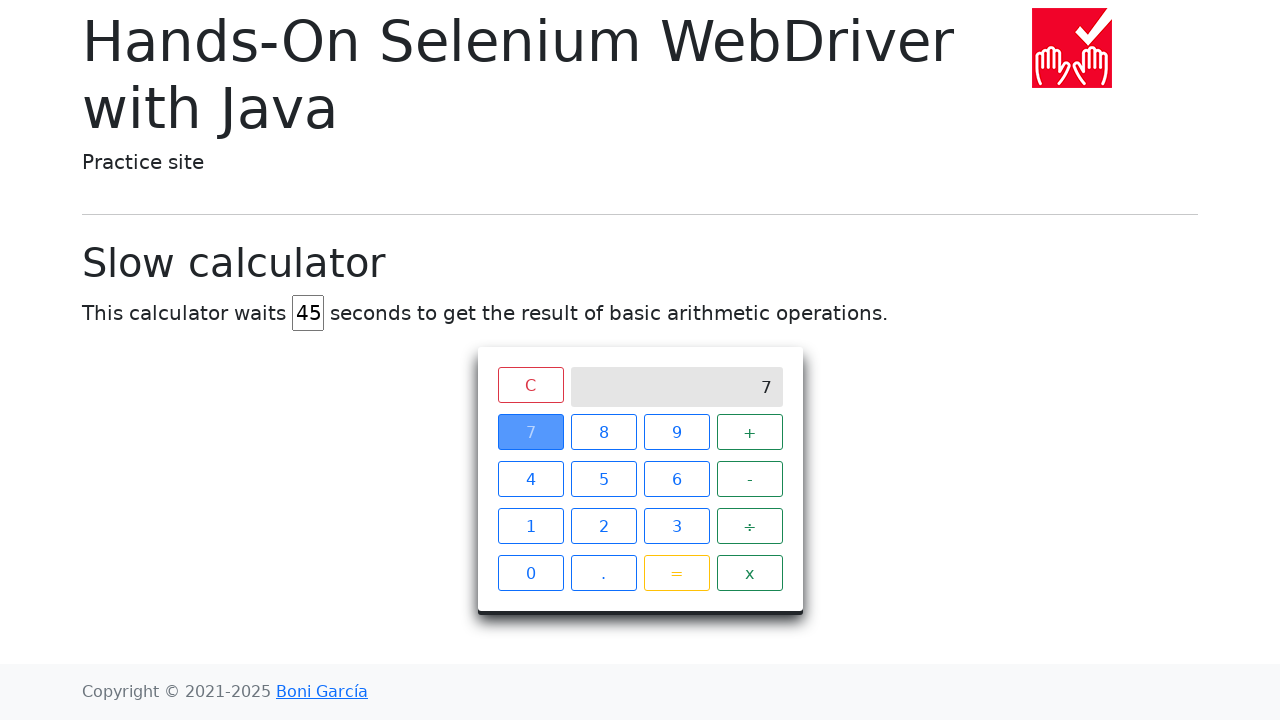

Clicked plus operator at (750, 432) on xpath=//span[text()='+']
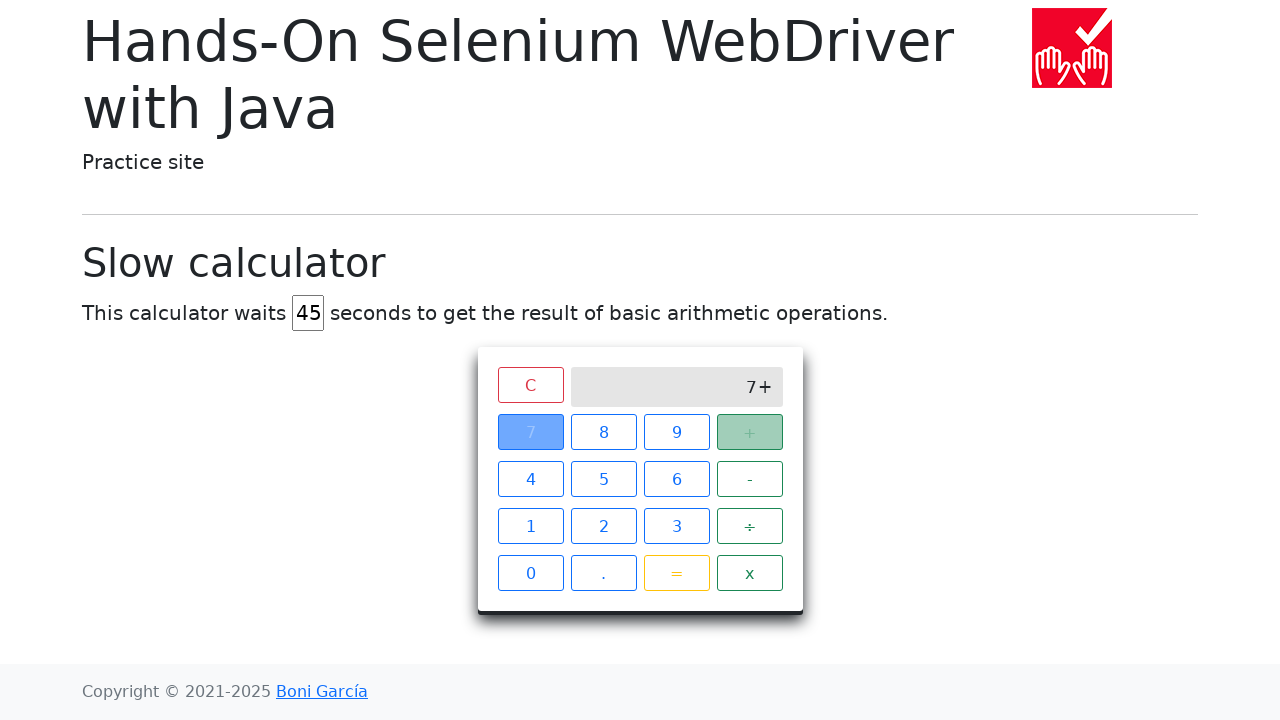

Clicked number 8 at (604, 432) on xpath=//span[text()='8']
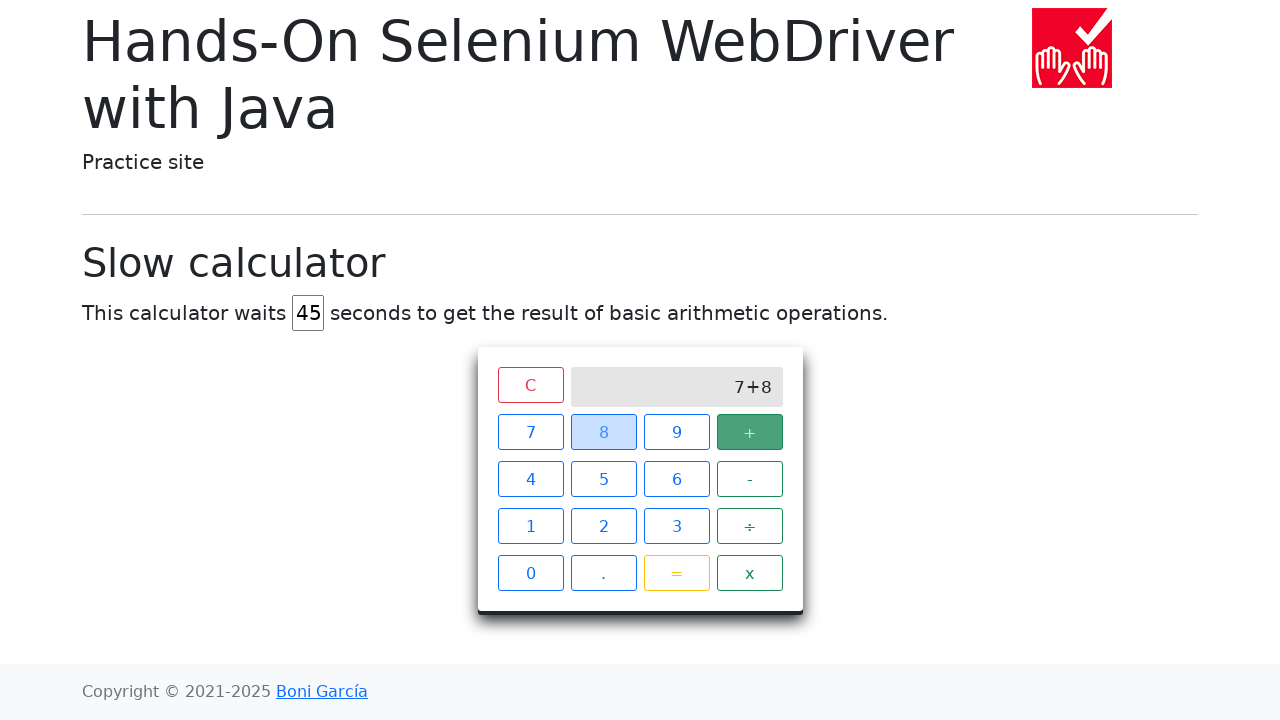

Clicked equals button to perform calculation at (676, 573) on xpath=//span[text()='=']
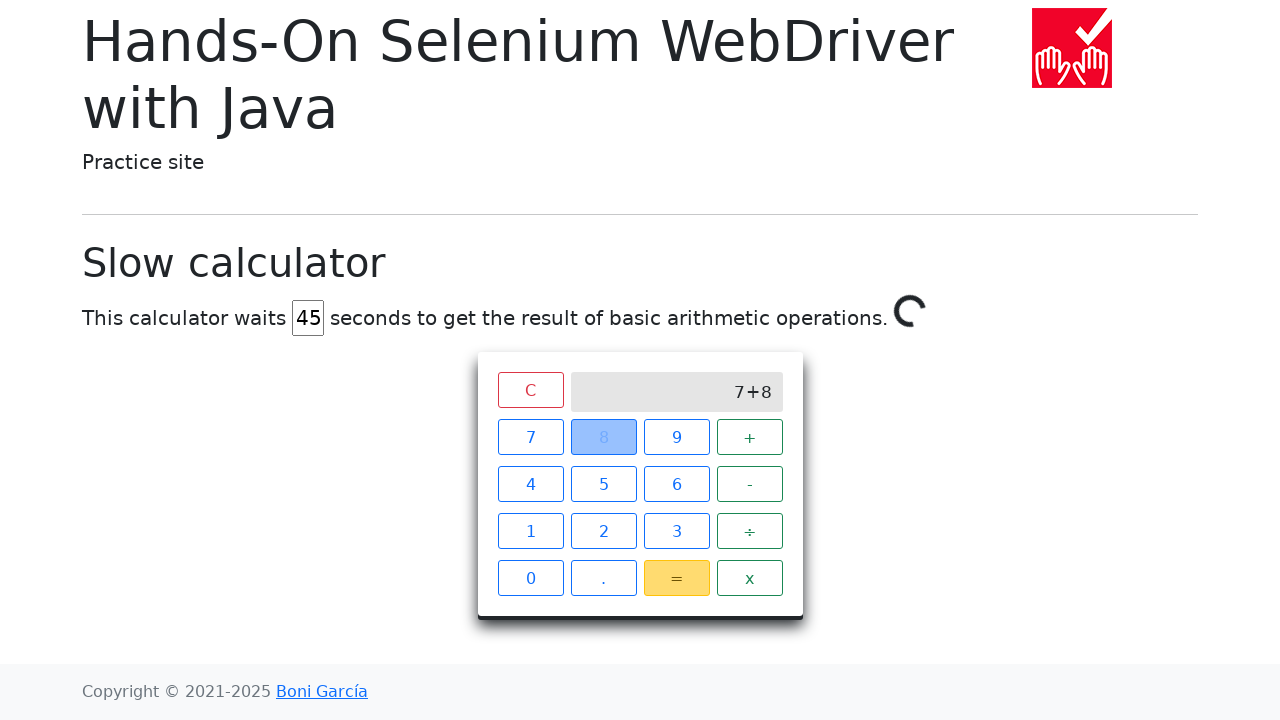

Waited 46 seconds for slow calculator to complete
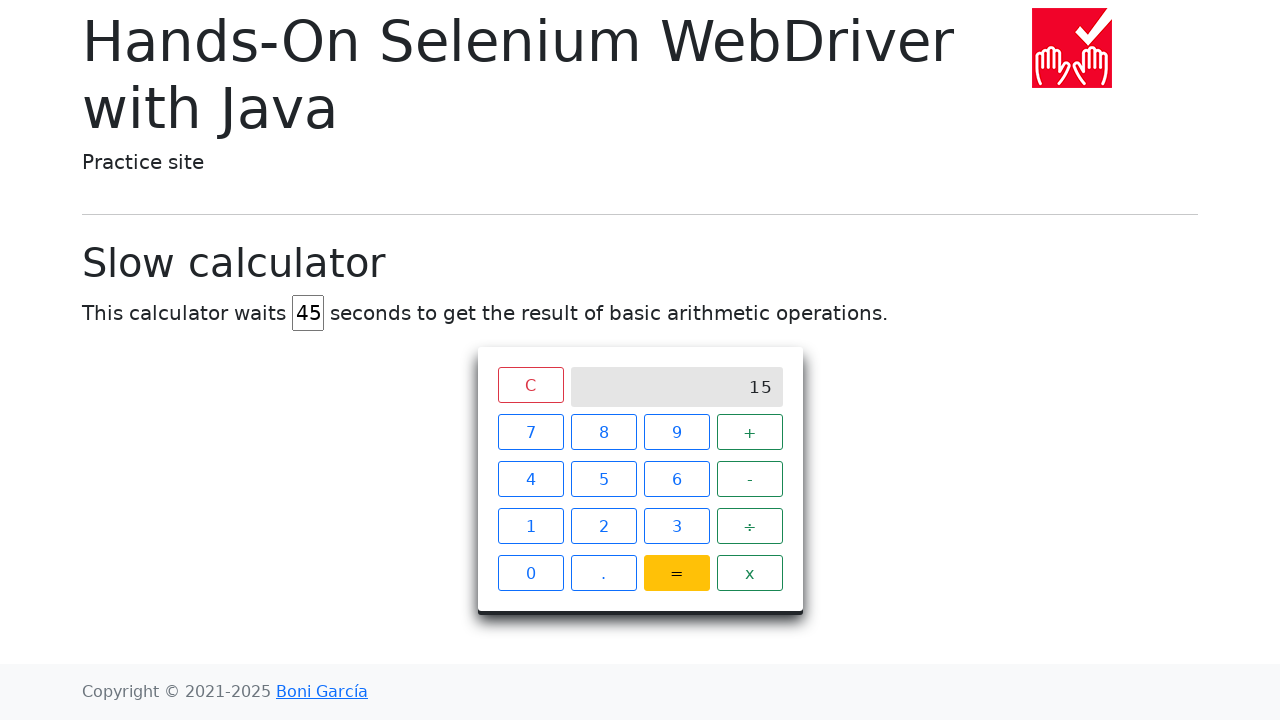

Retrieved result from calculator screen: 15
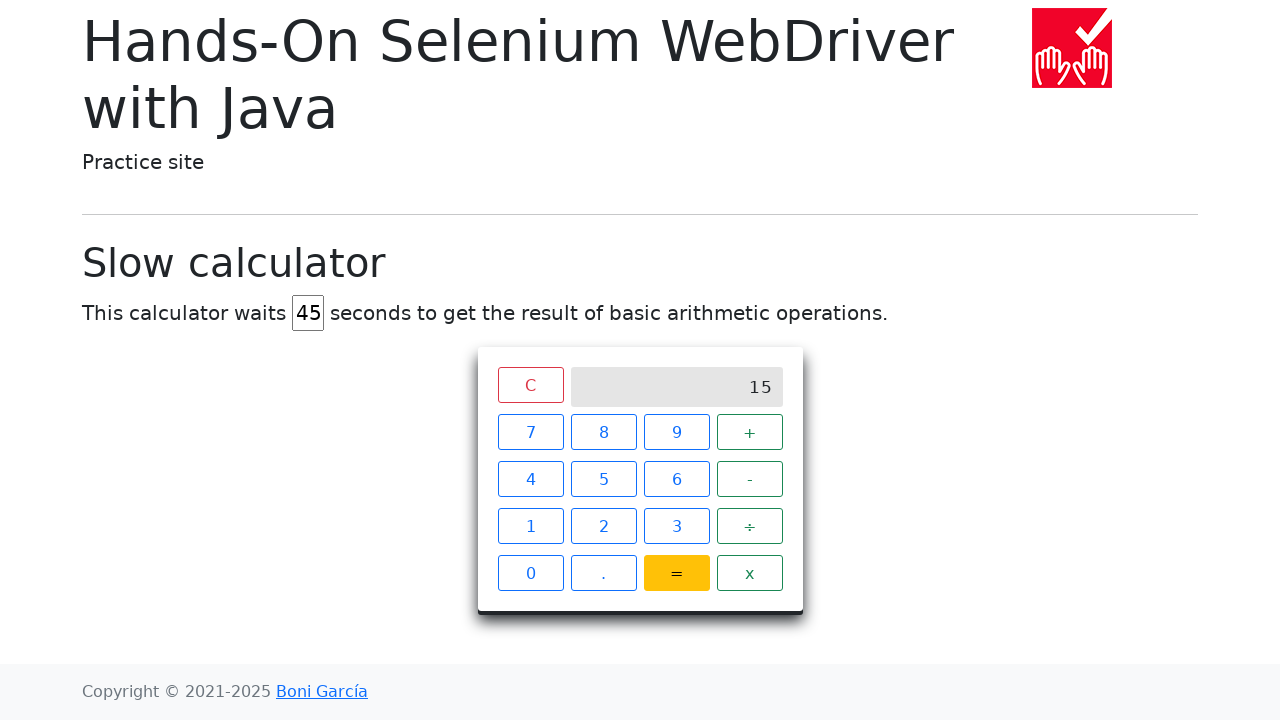

Verified calculation result equals 15
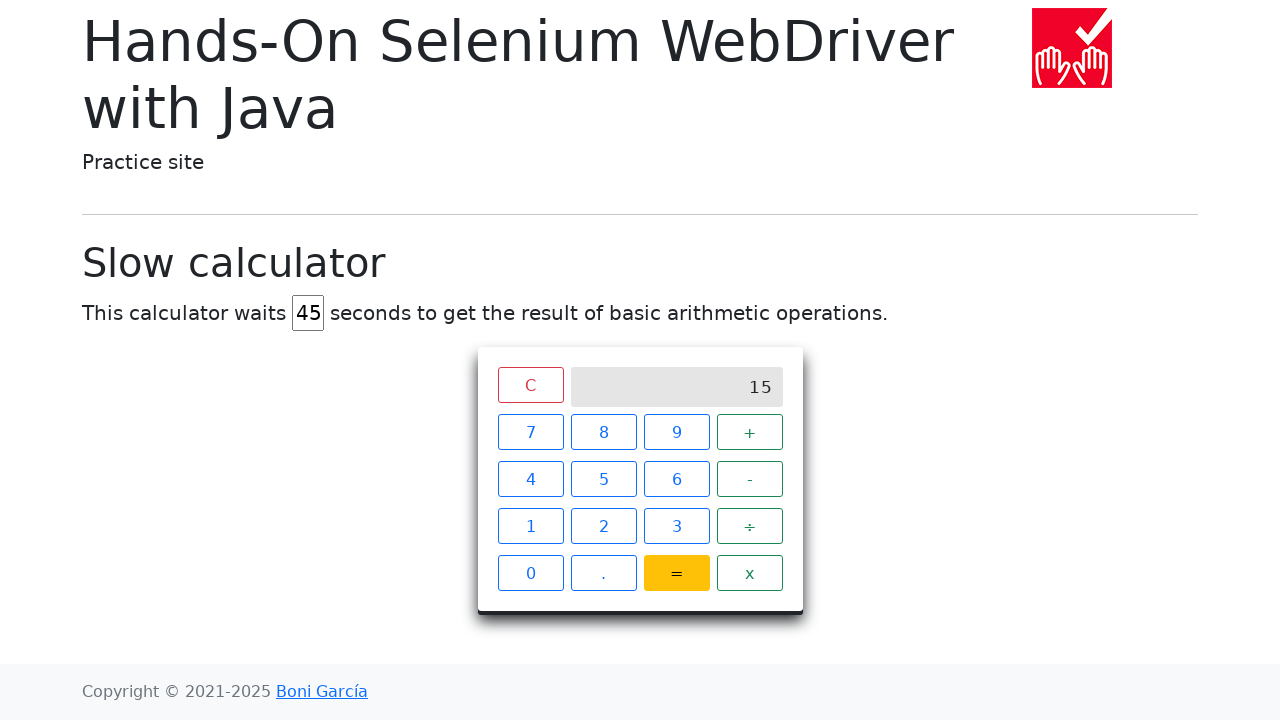

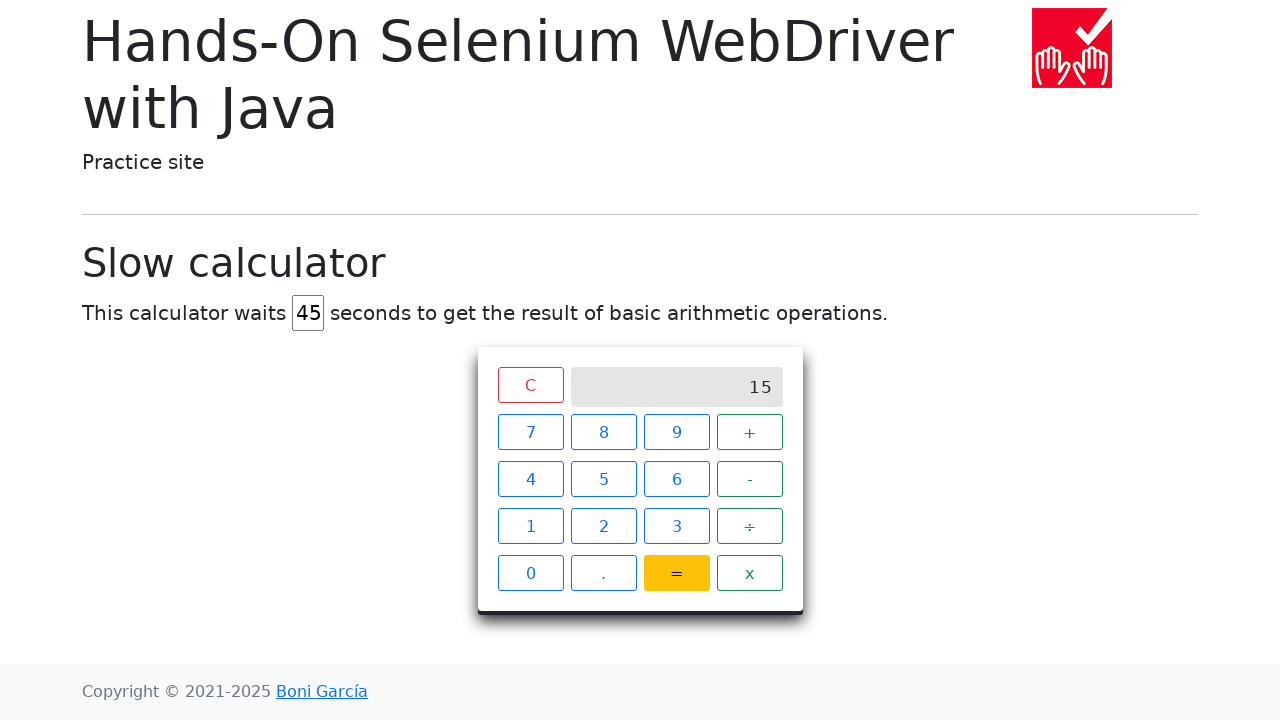